Tests JavaScript dialog boxes by clicking buttons that trigger an alert box (accepting it), a confirm box (dismissing it), and a prompt box (entering text into it).

Starting URL: https://echoecho.com/javascript4.htm

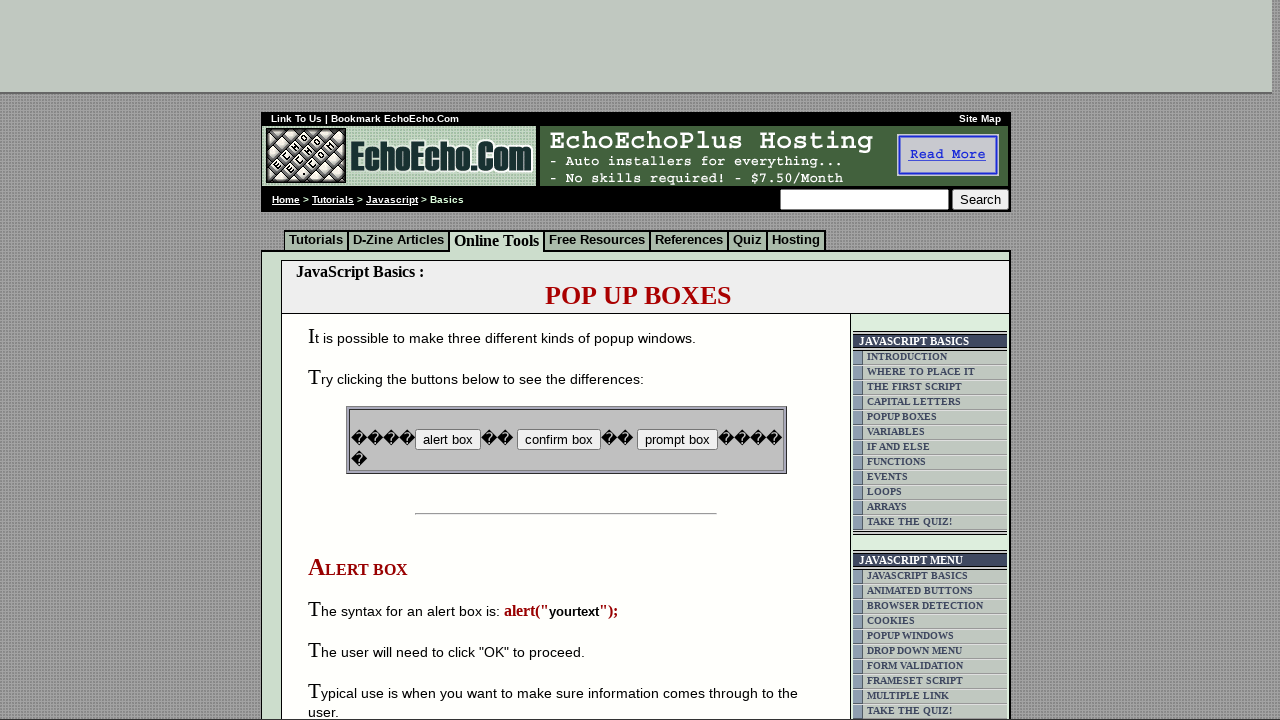

Clicked alert box button at (448, 440) on input[value='alert box']
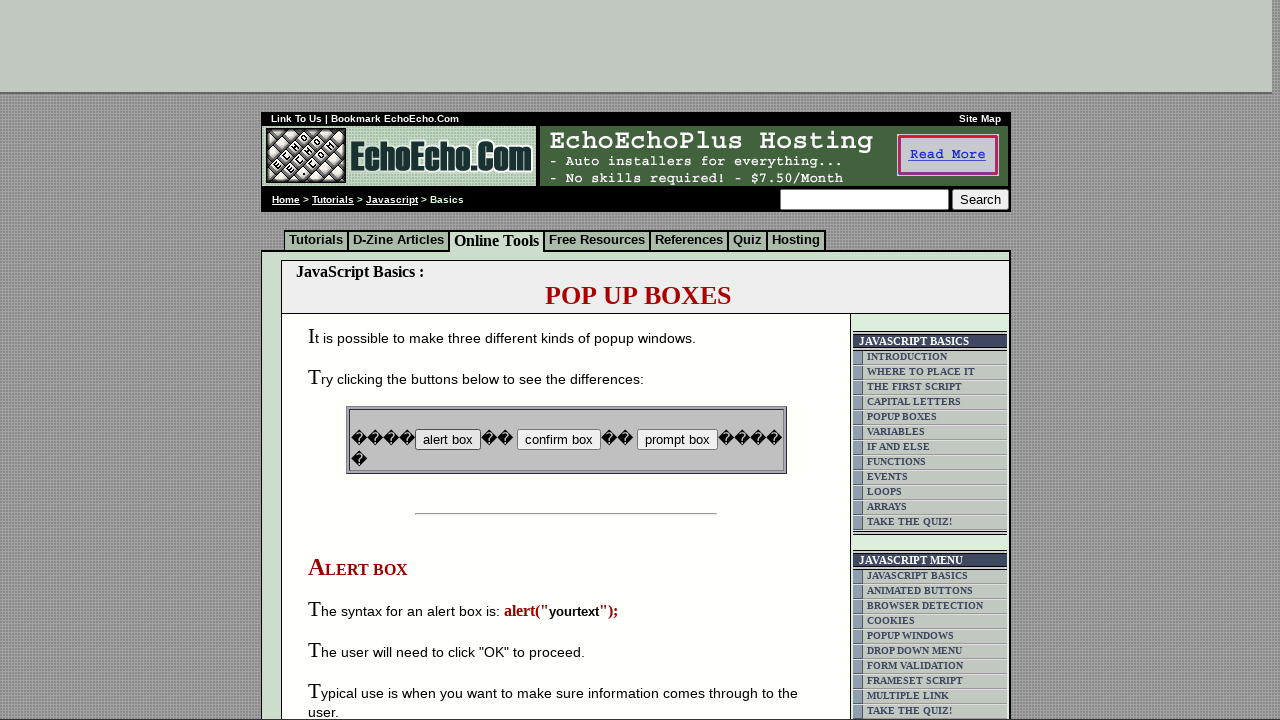

Set up dialog handler to accept alerts
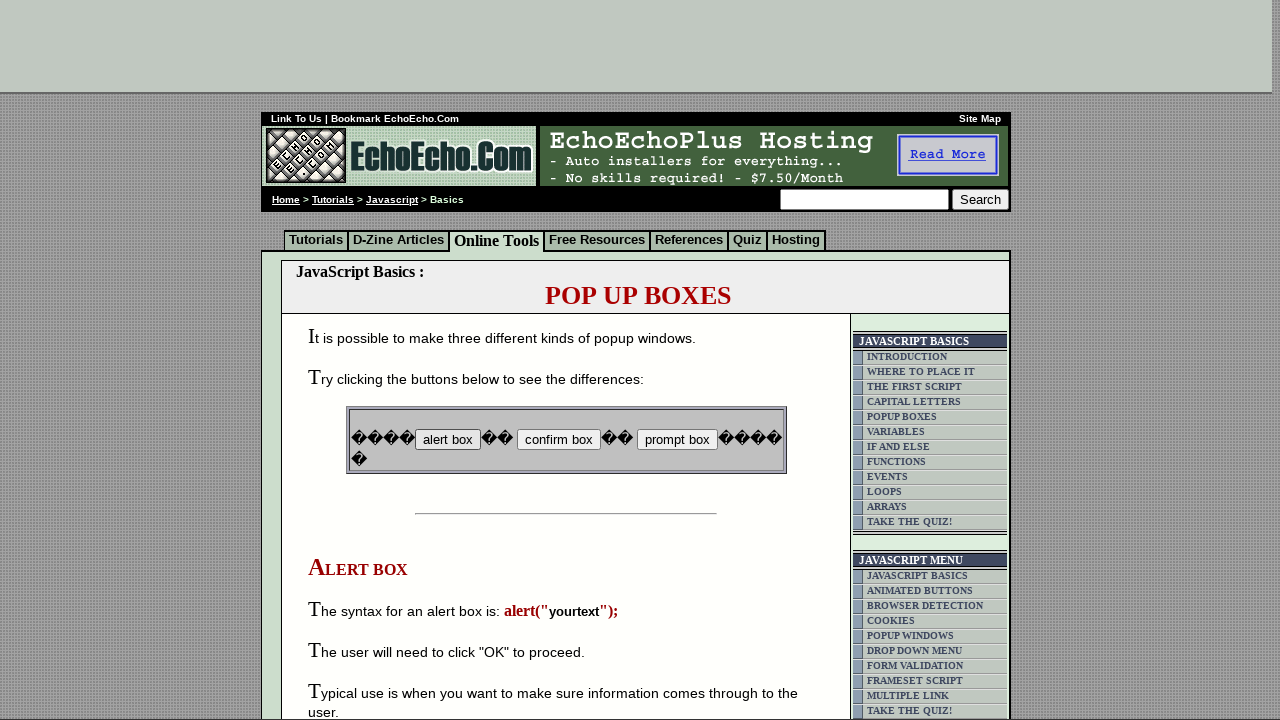

Registered one-time dialog handler to accept alert box
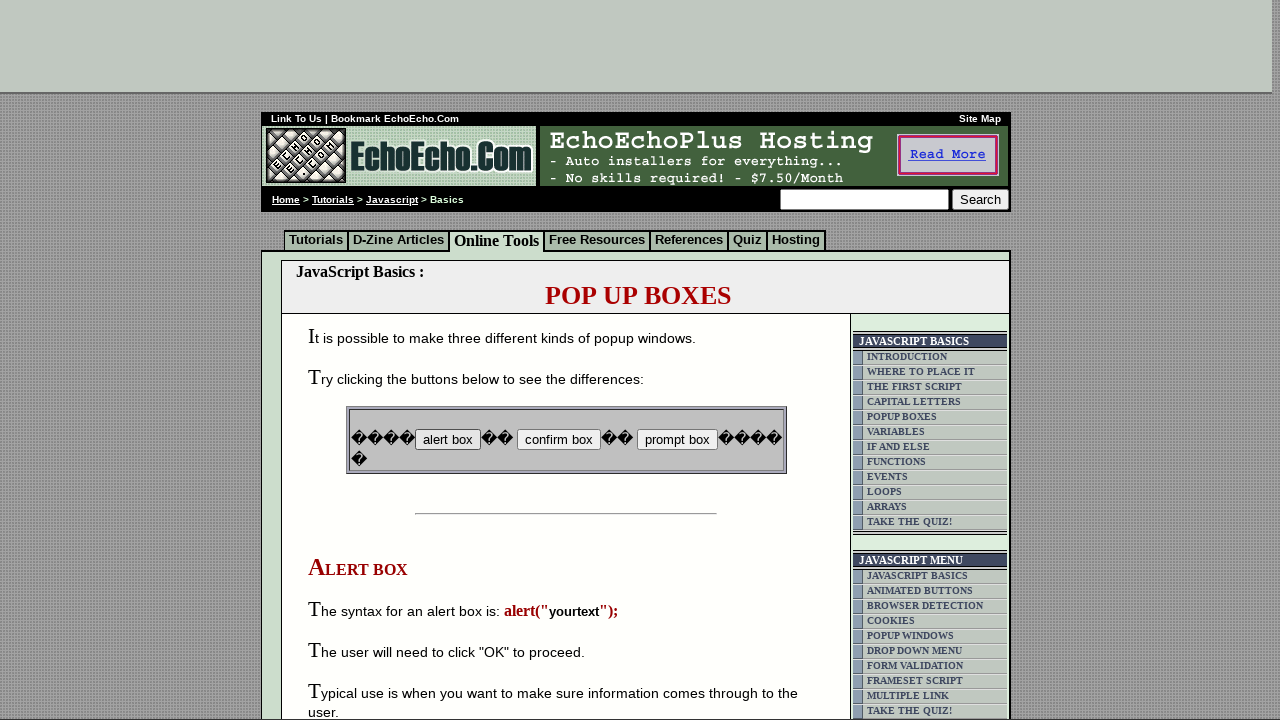

Clicked alert box button and accepted the dialog at (448, 440) on input[value='alert box']
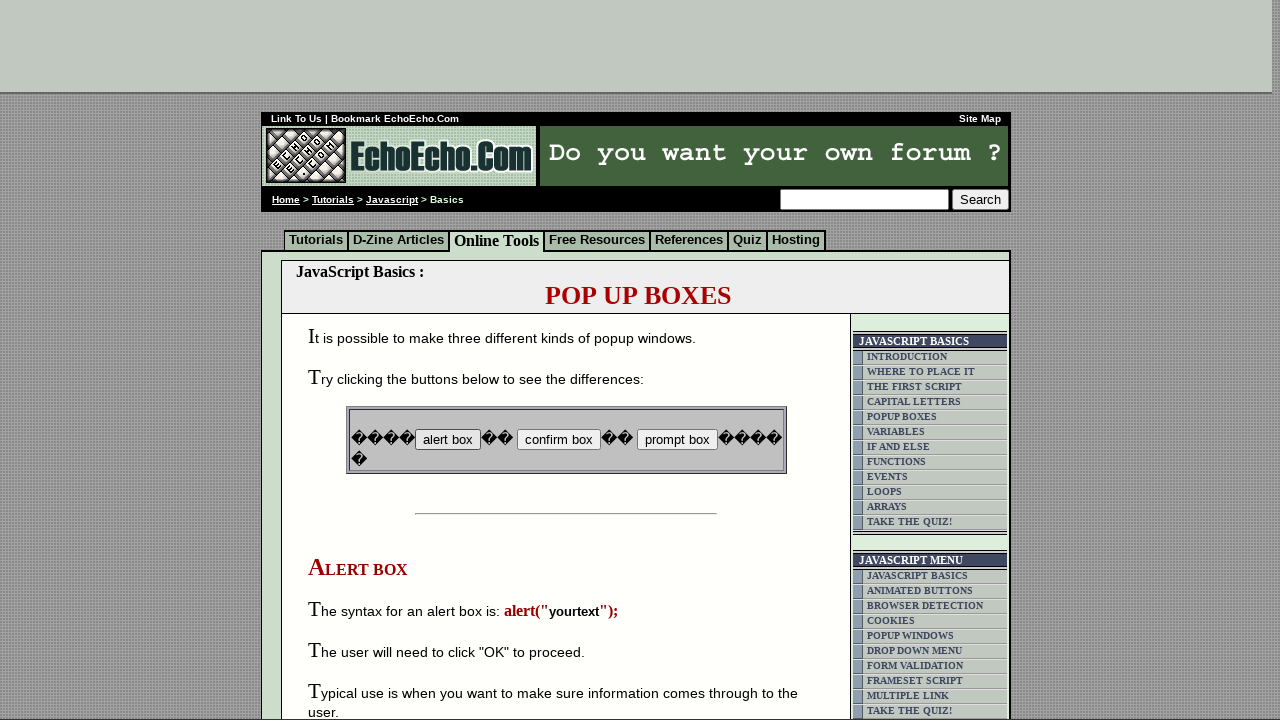

Registered one-time dialog handler to dismiss confirm box
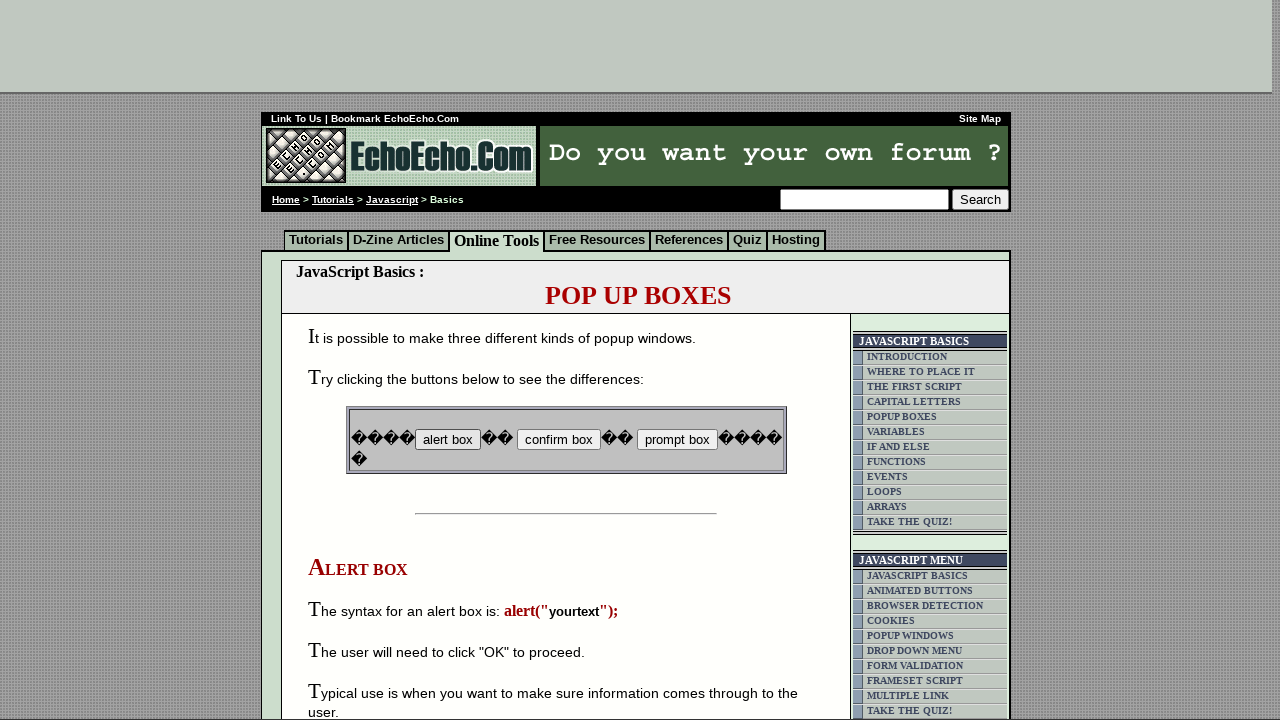

Clicked confirm box button and dismissed the dialog at (558, 440) on input[value='confirm box']
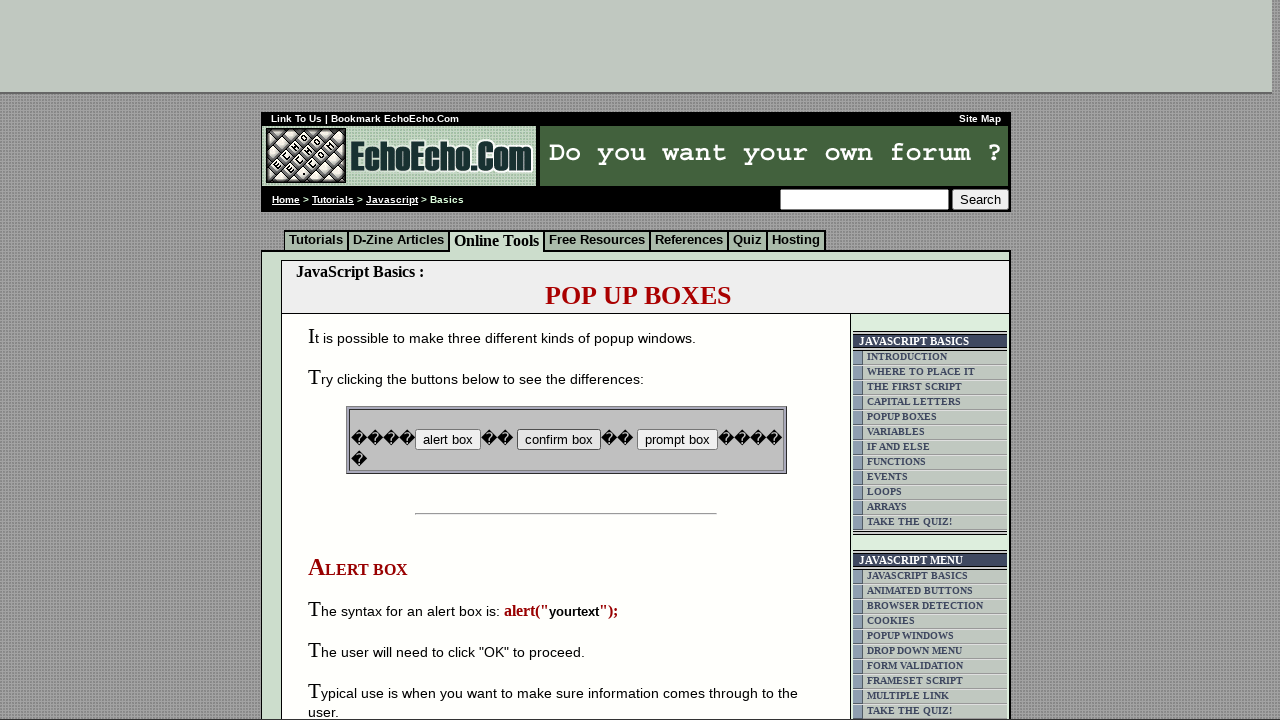

Registered one-time dialog handler to enter text in prompt box
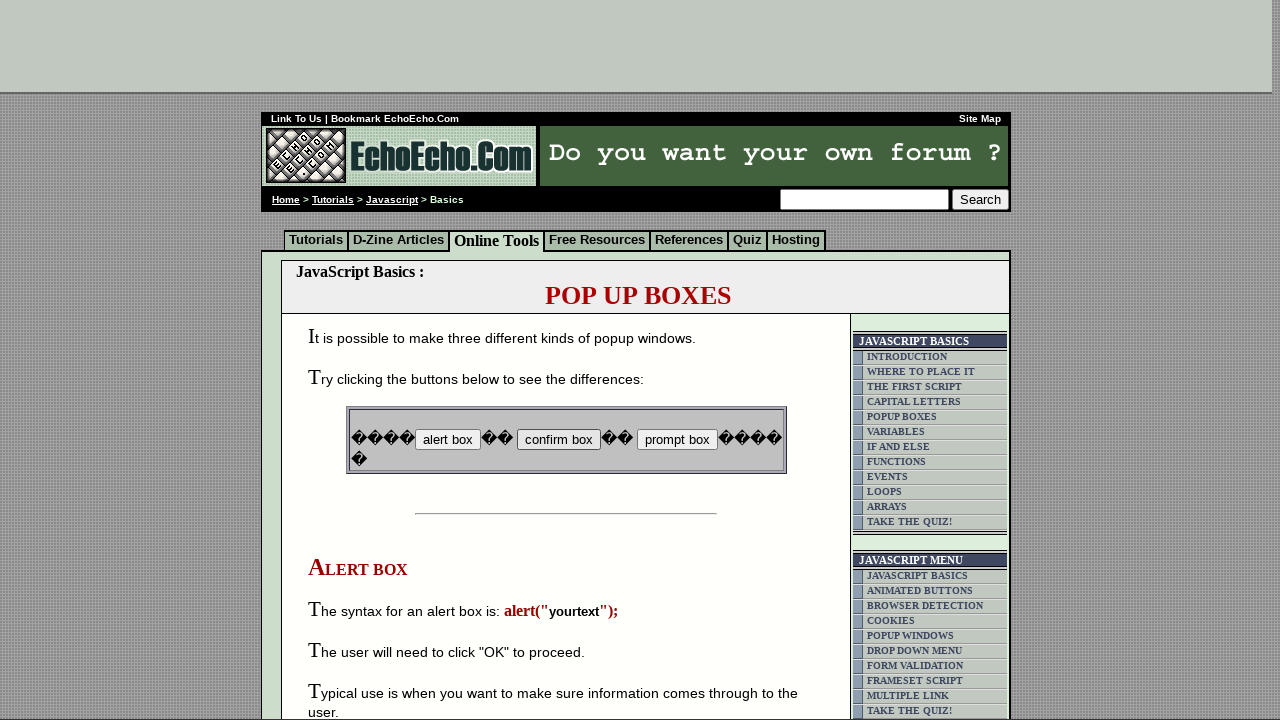

Clicked prompt box button and entered text 'ef2kn' in the dialog at (677, 440) on input[value='prompt box']
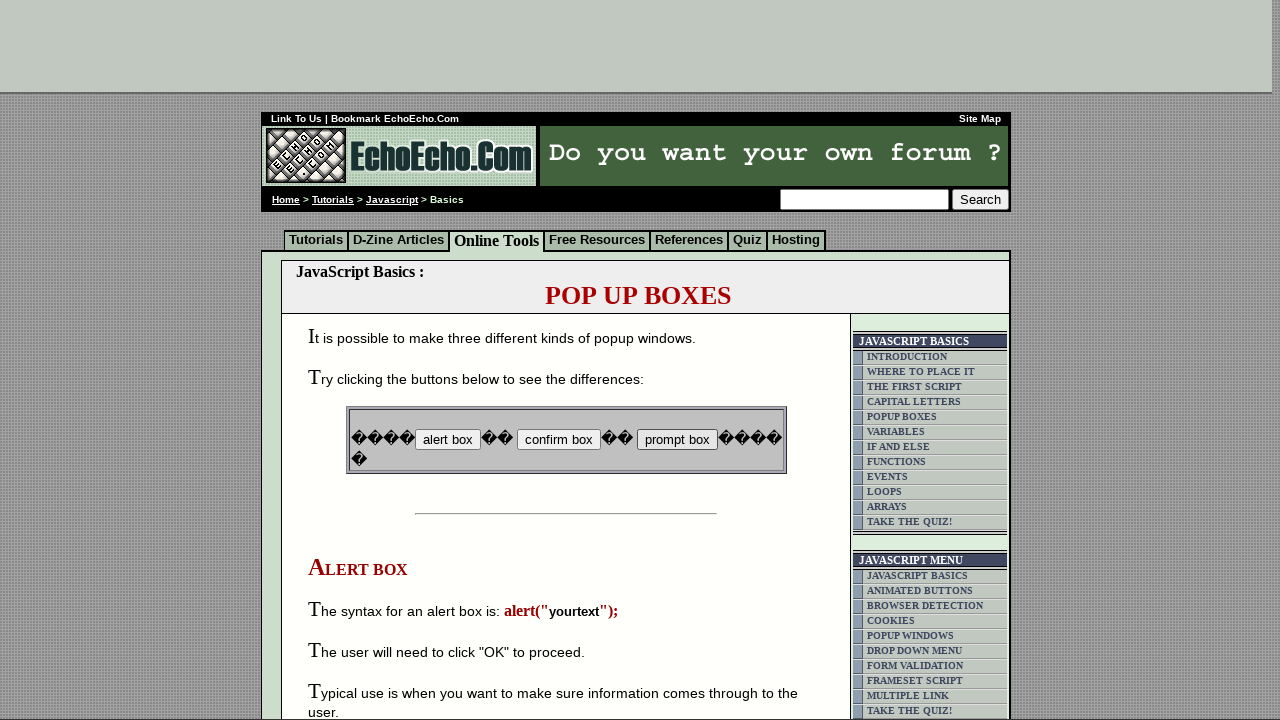

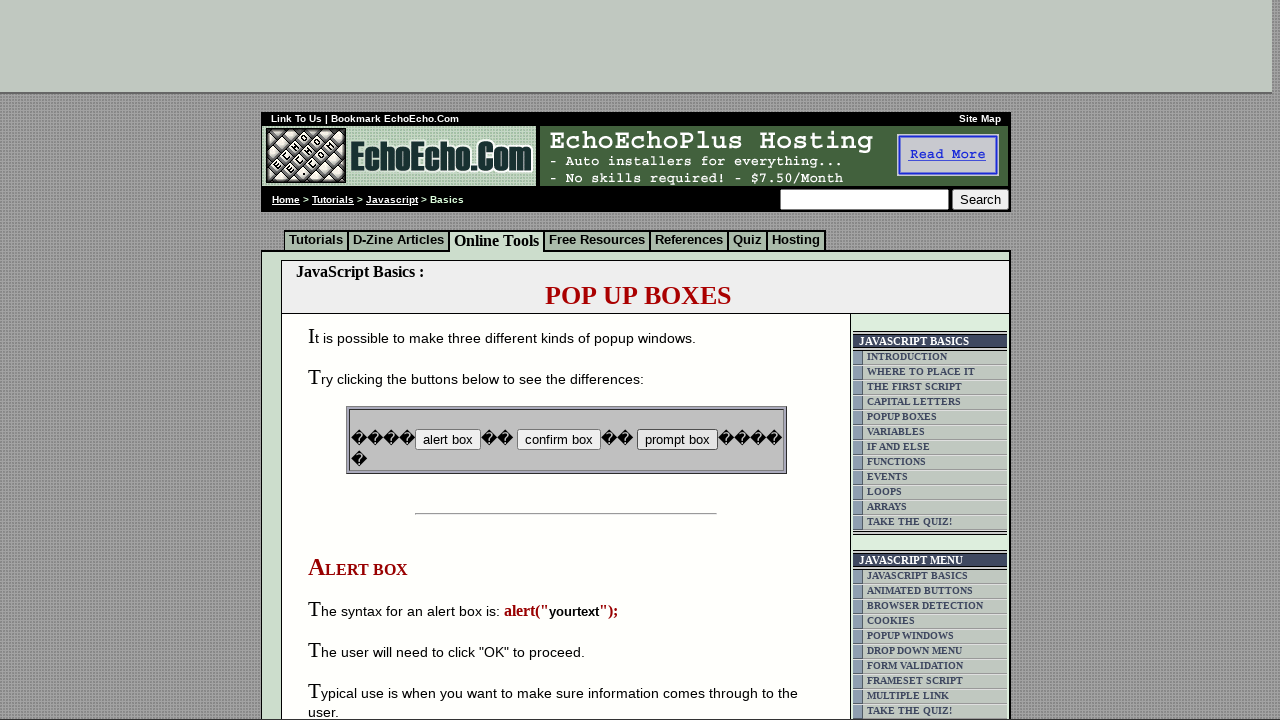